Tests double-click functionality by entering text in the first input field, double-clicking a button to copy the text, and verifying it appears in the second field

Starting URL: https://sampleautomationtestpractice.blogspot.com/2025/08/double-click.html

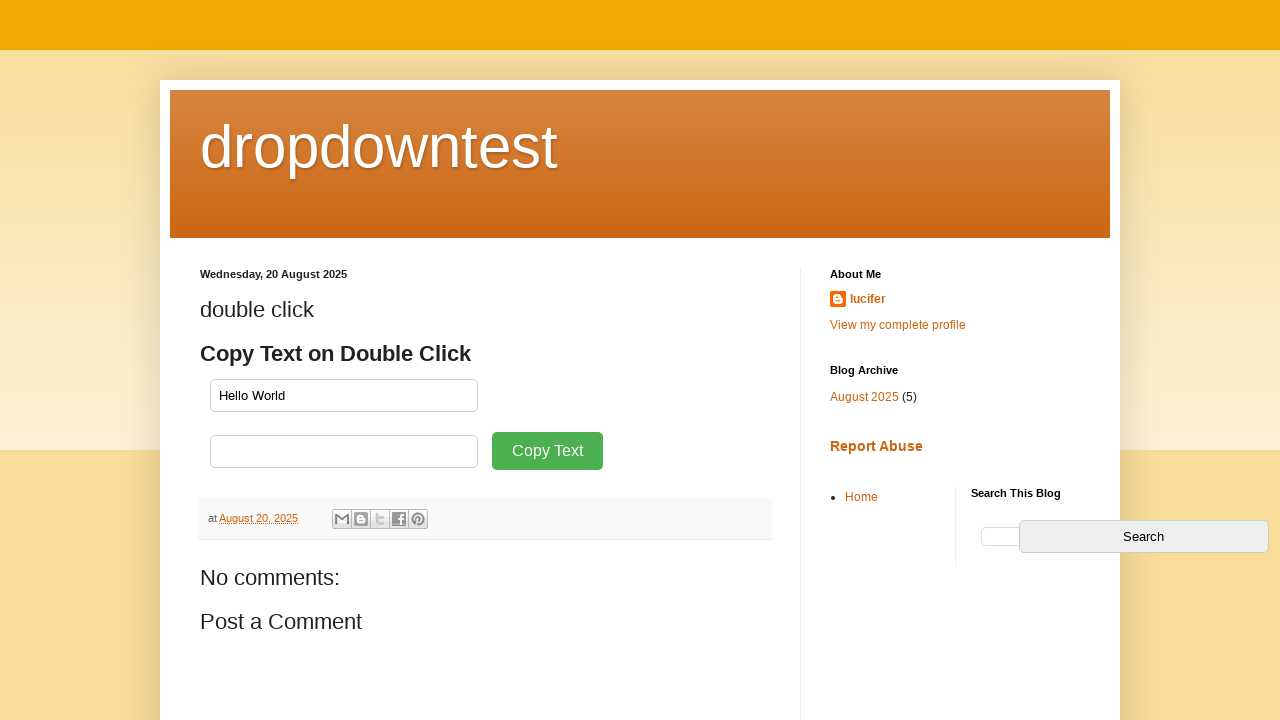

Cleared the first input field on input#field1
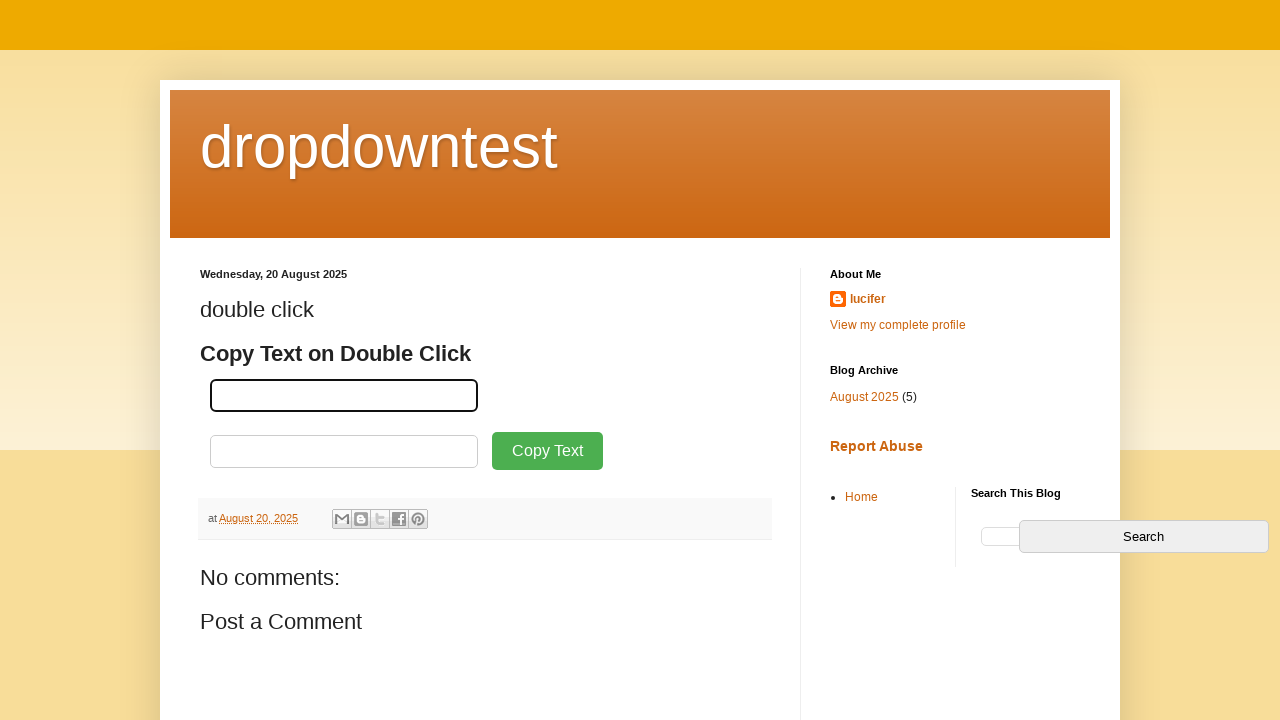

Entered 'HELLO TESTERS' in the first input field on input#field1
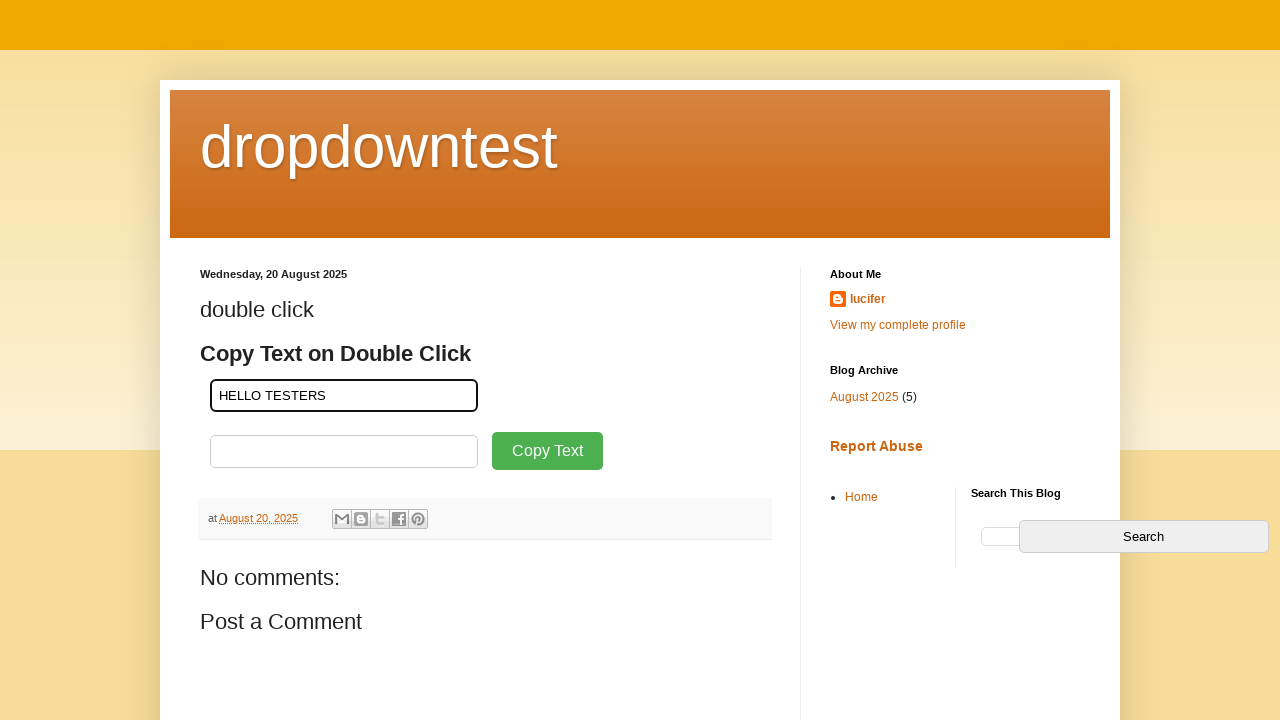

Double-clicked the copy button to copy text from field1 to field2 at (548, 451) on button#copytext
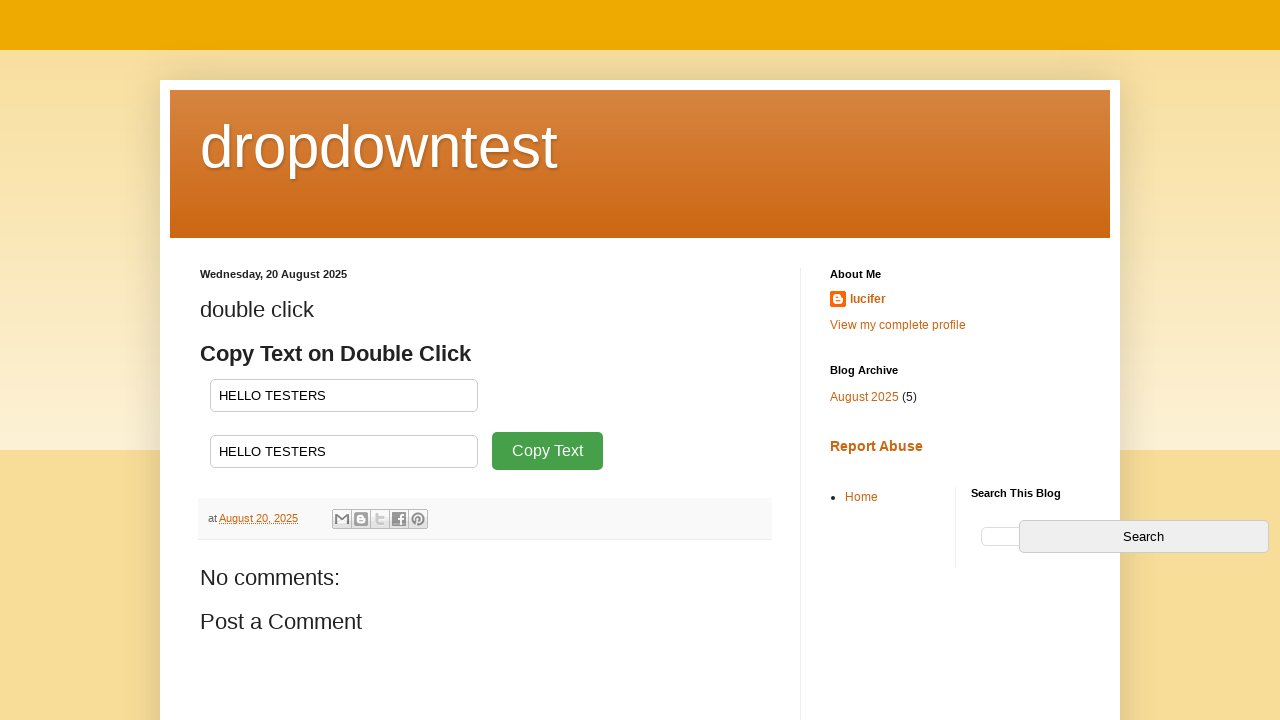

Verified that 'HELLO TESTERS' was successfully copied to the second input field
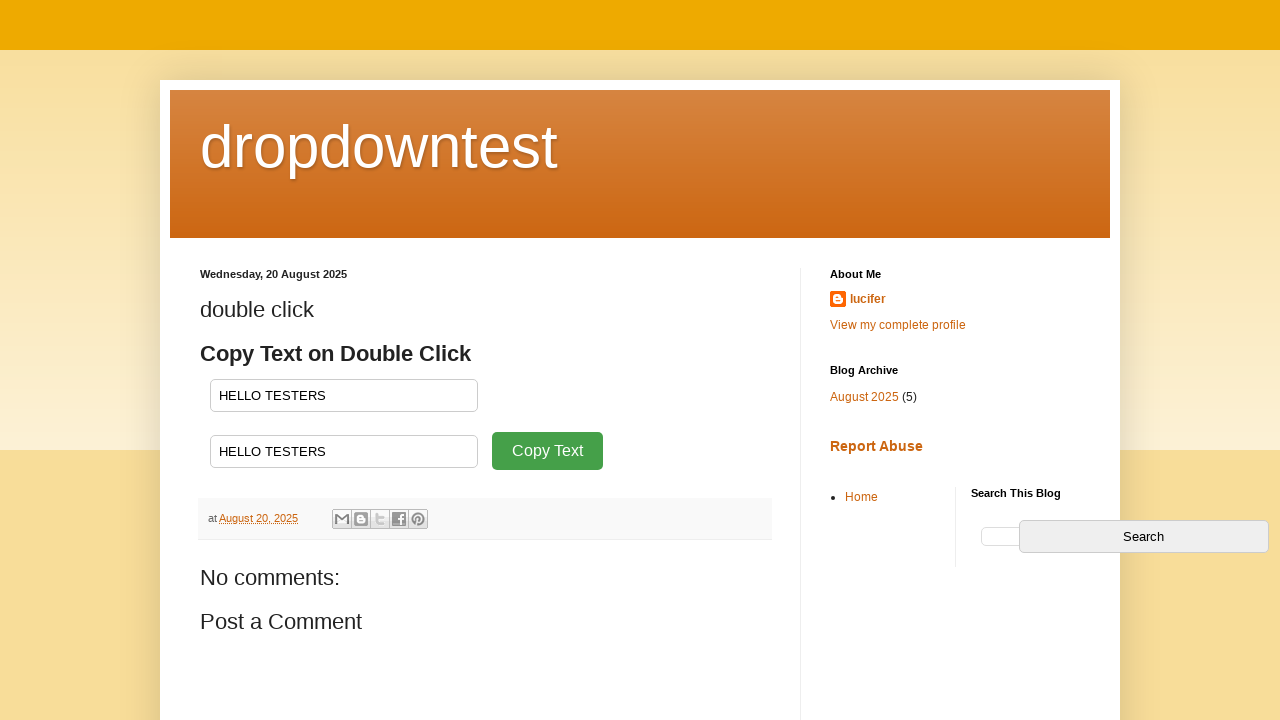

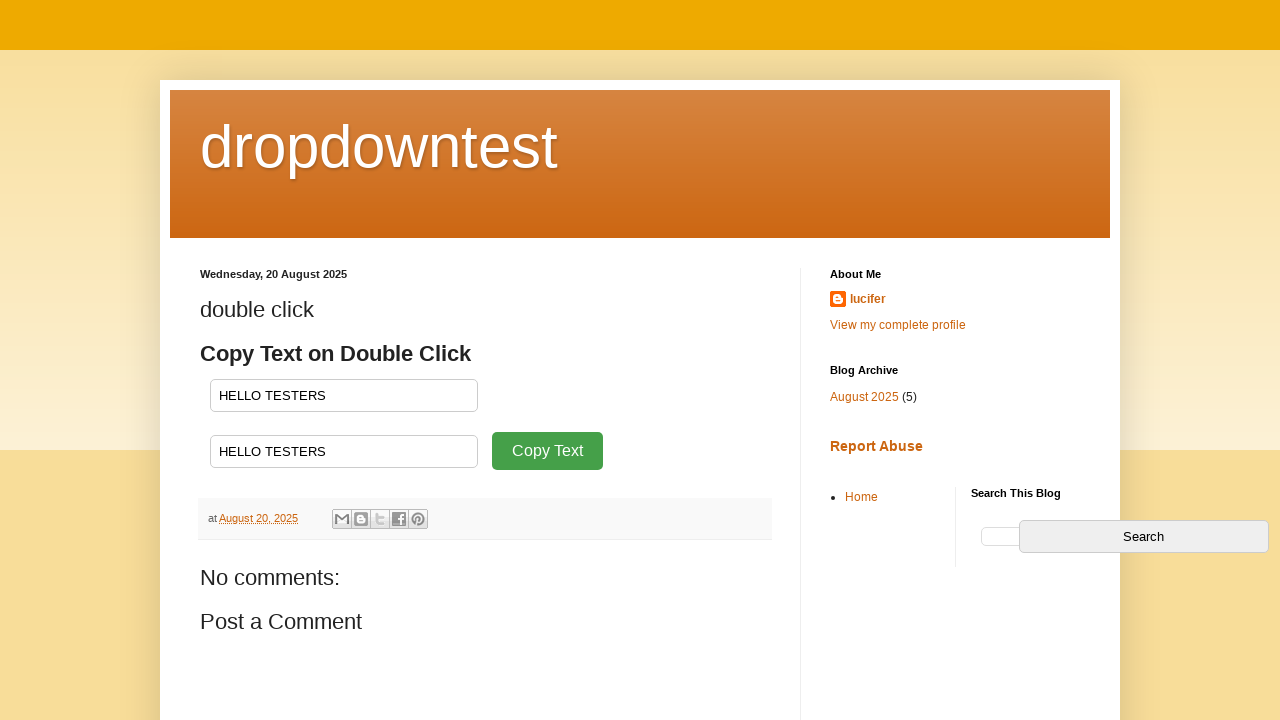